Tests that clicking Clear completed removes completed items from the list

Starting URL: https://demo.playwright.dev/todomvc

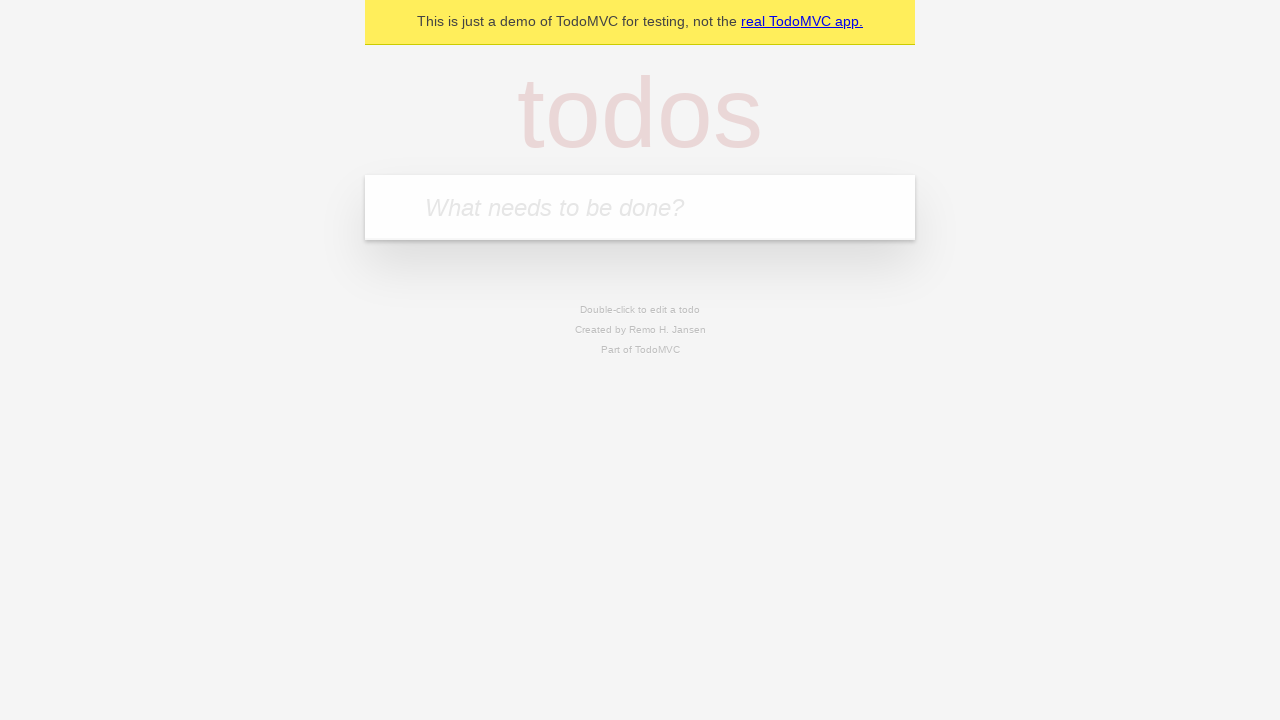

Filled todo input with 'buy some cheese' on internal:attr=[placeholder="What needs to be done?"i]
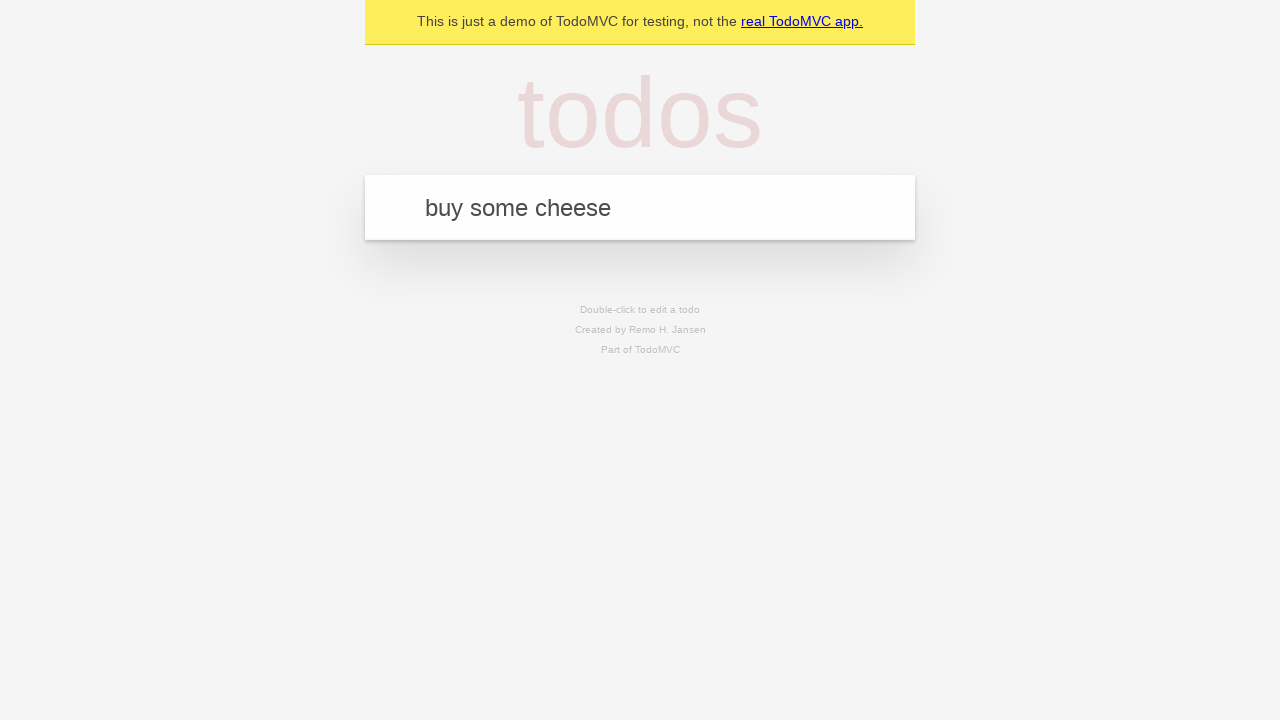

Pressed Enter to add first todo item on internal:attr=[placeholder="What needs to be done?"i]
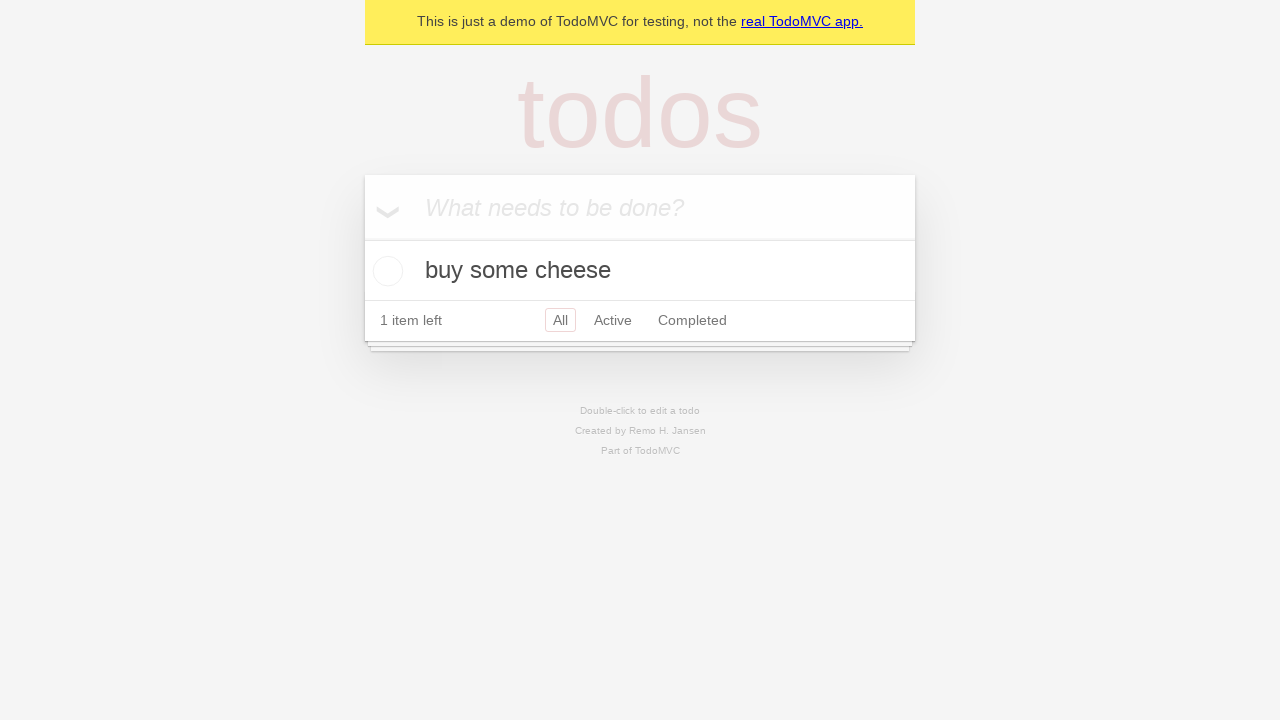

Filled todo input with 'feed the cat' on internal:attr=[placeholder="What needs to be done?"i]
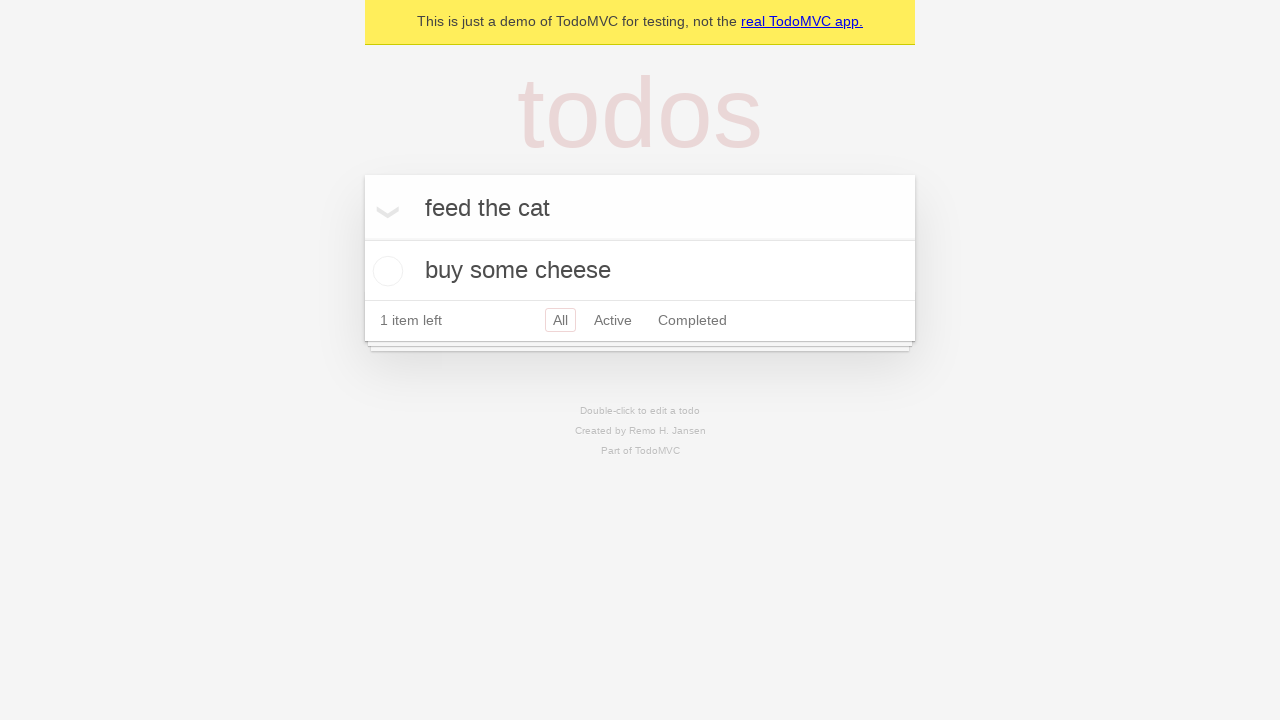

Pressed Enter to add second todo item on internal:attr=[placeholder="What needs to be done?"i]
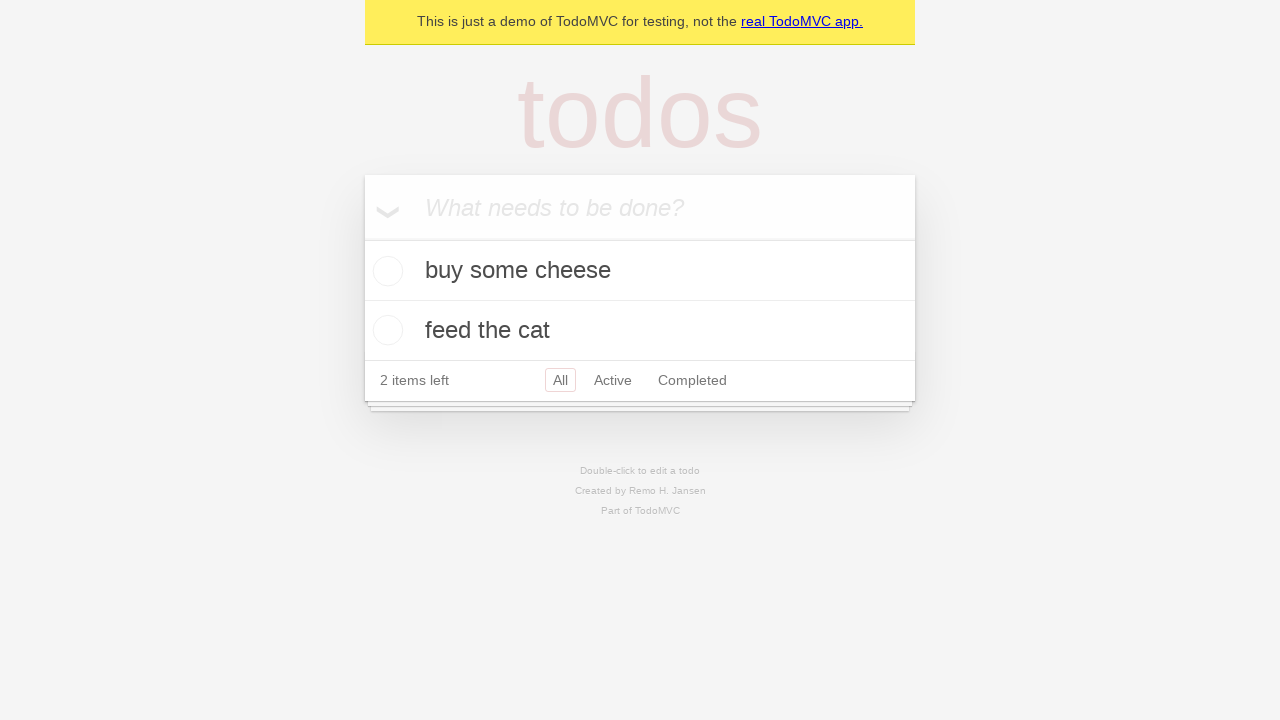

Filled todo input with 'book a doctors appointment' on internal:attr=[placeholder="What needs to be done?"i]
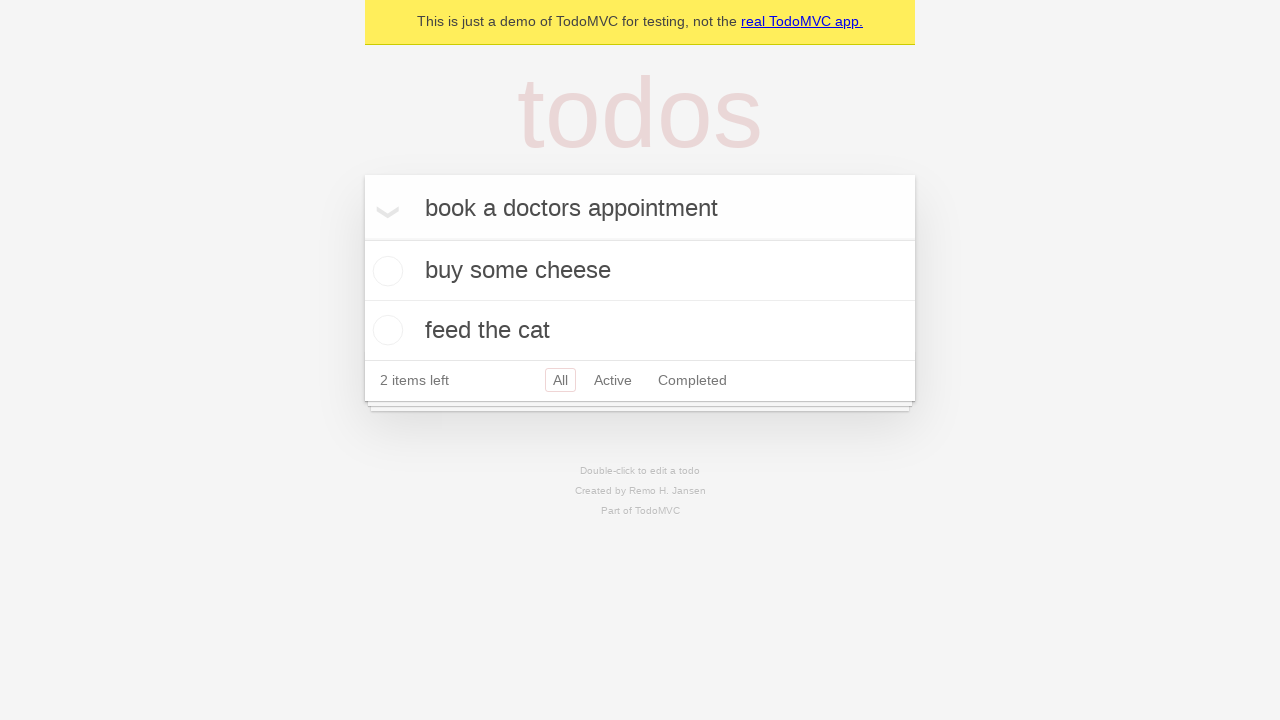

Pressed Enter to add third todo item on internal:attr=[placeholder="What needs to be done?"i]
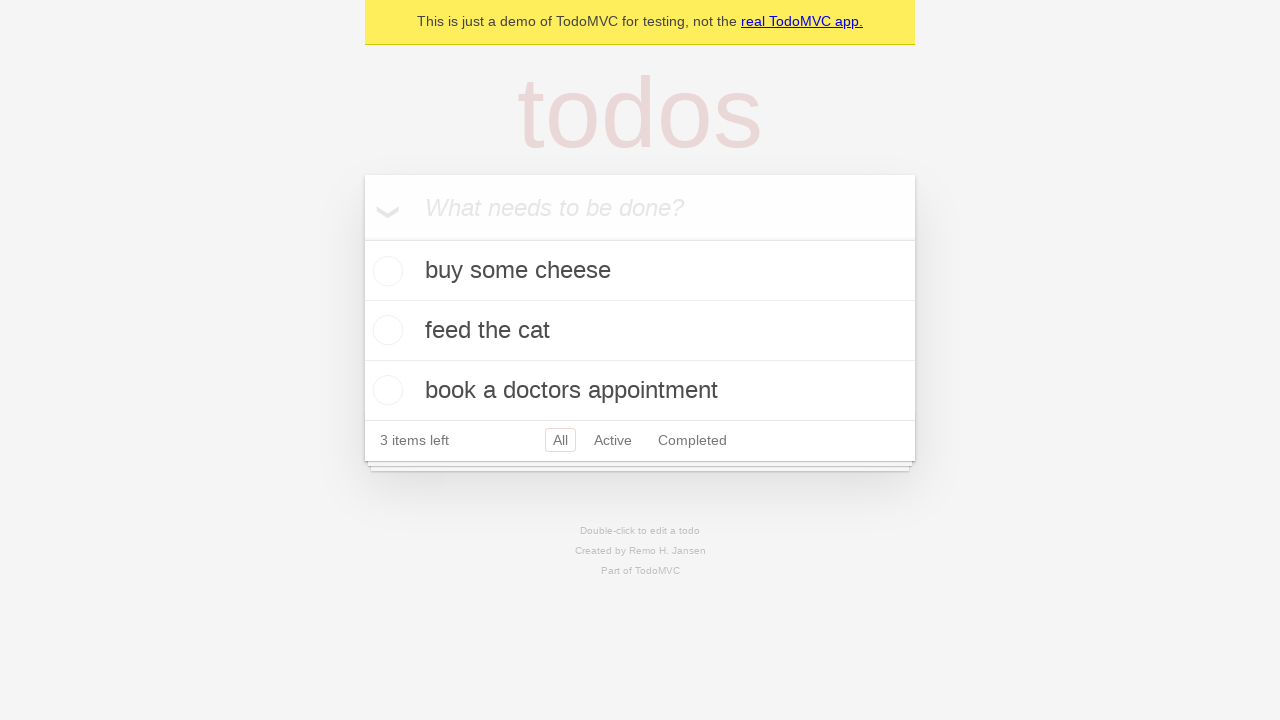

Checked the second todo item to mark it as completed at (385, 330) on internal:testid=[data-testid="todo-item"s] >> nth=1 >> internal:role=checkbox
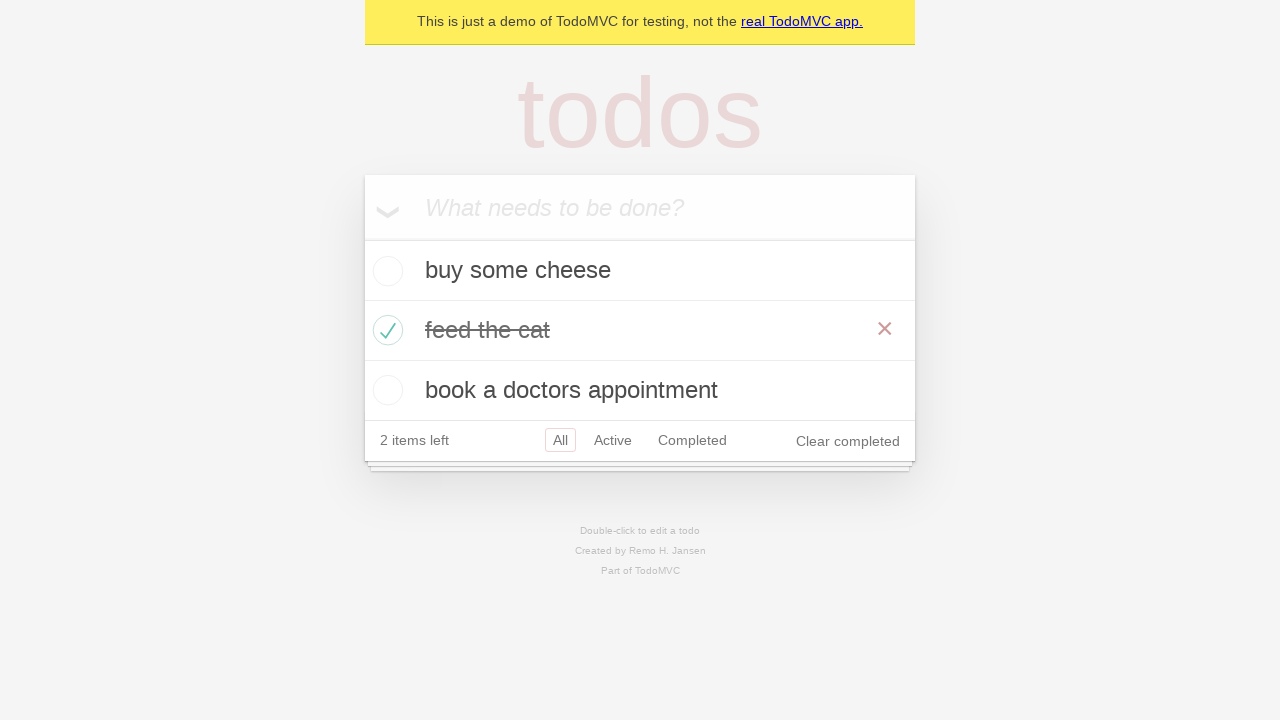

Clicked 'Clear completed' button to remove completed items at (848, 441) on internal:role=button[name="Clear completed"i]
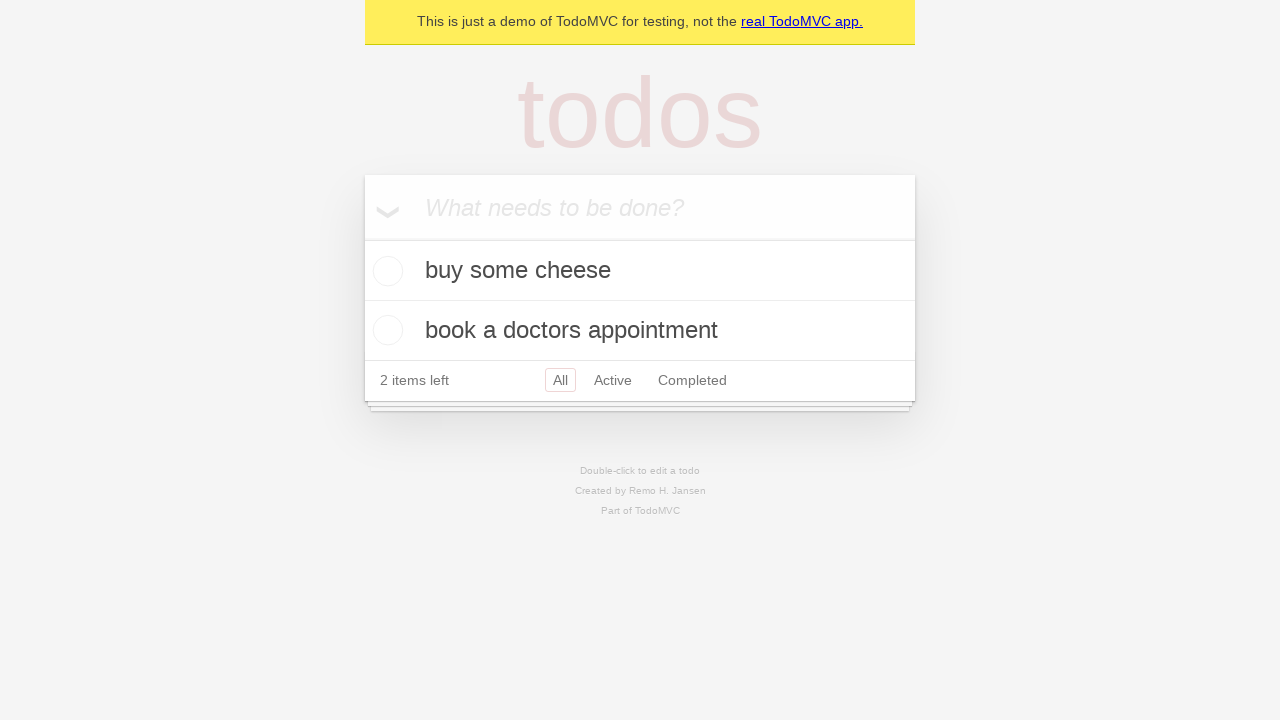

Verified that completed item was removed, leaving 2 todo items
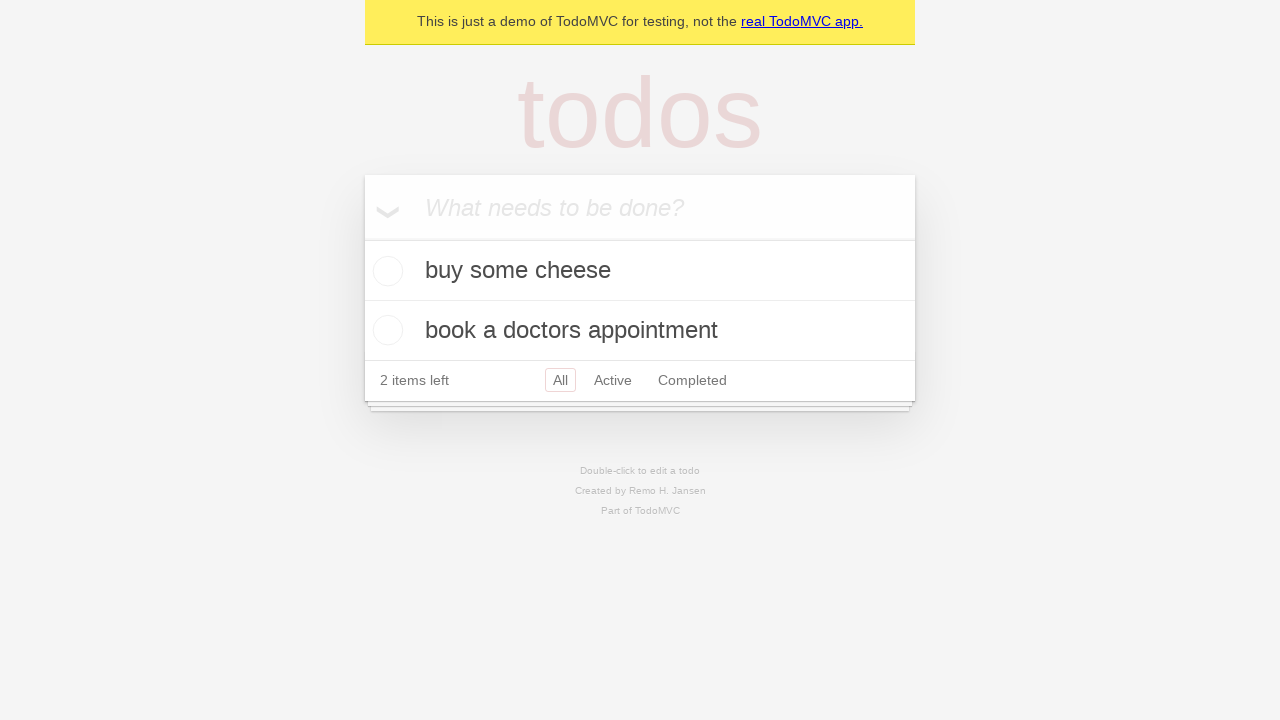

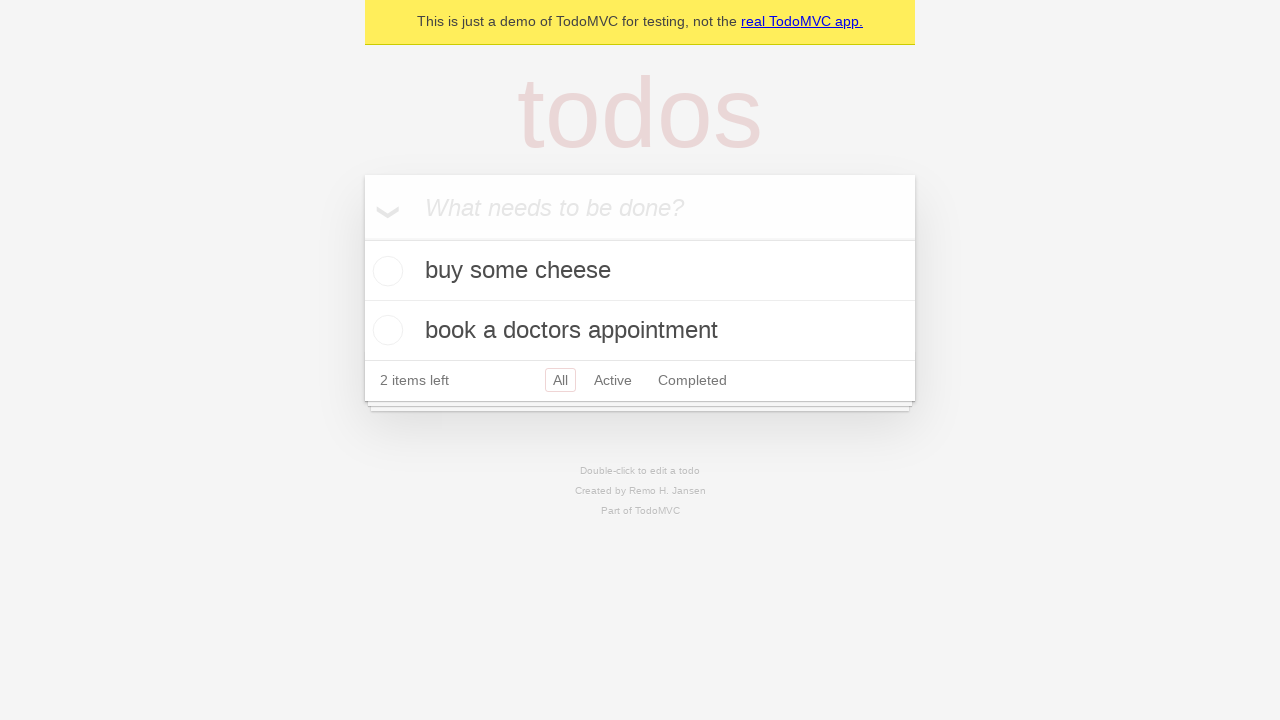